Tests form submission on an Angular practice page by filling name, email, selecting checkbox and dropdown options, then verifying success message

Starting URL: https://rahulshettyacademy.com/angularpractice/

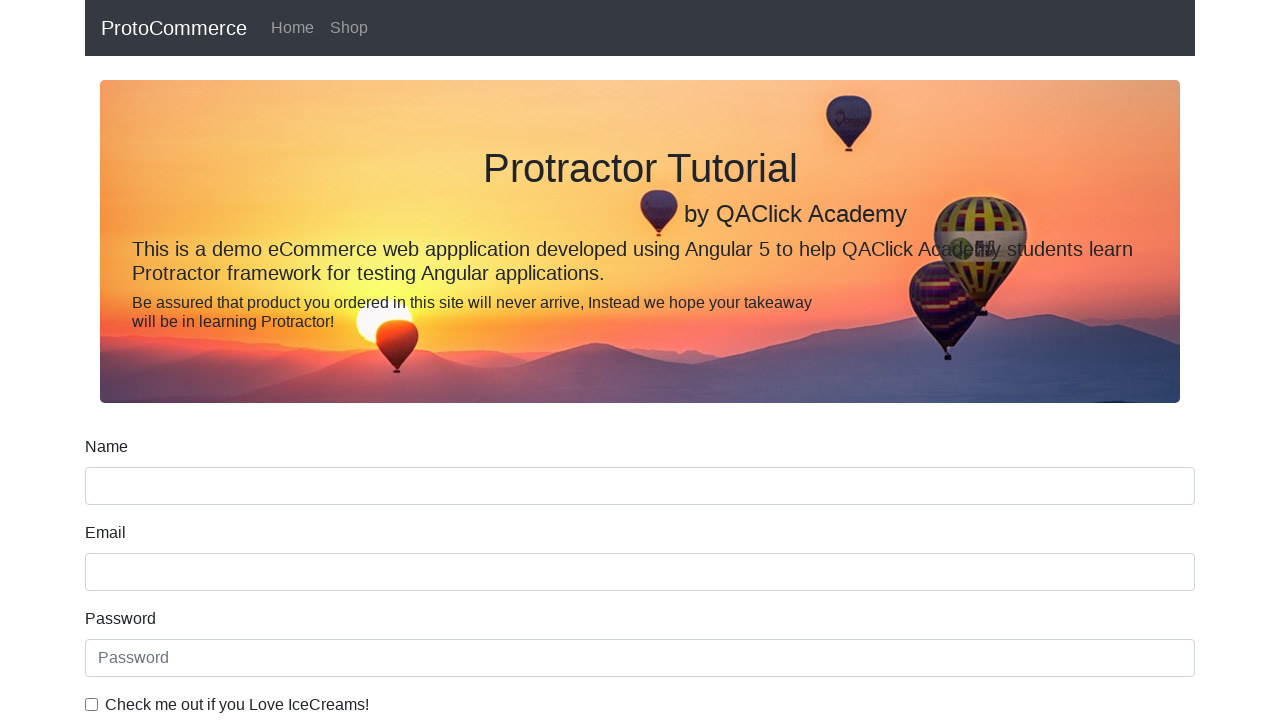

Filled name field with 'Ashutosh' on input[name='name']
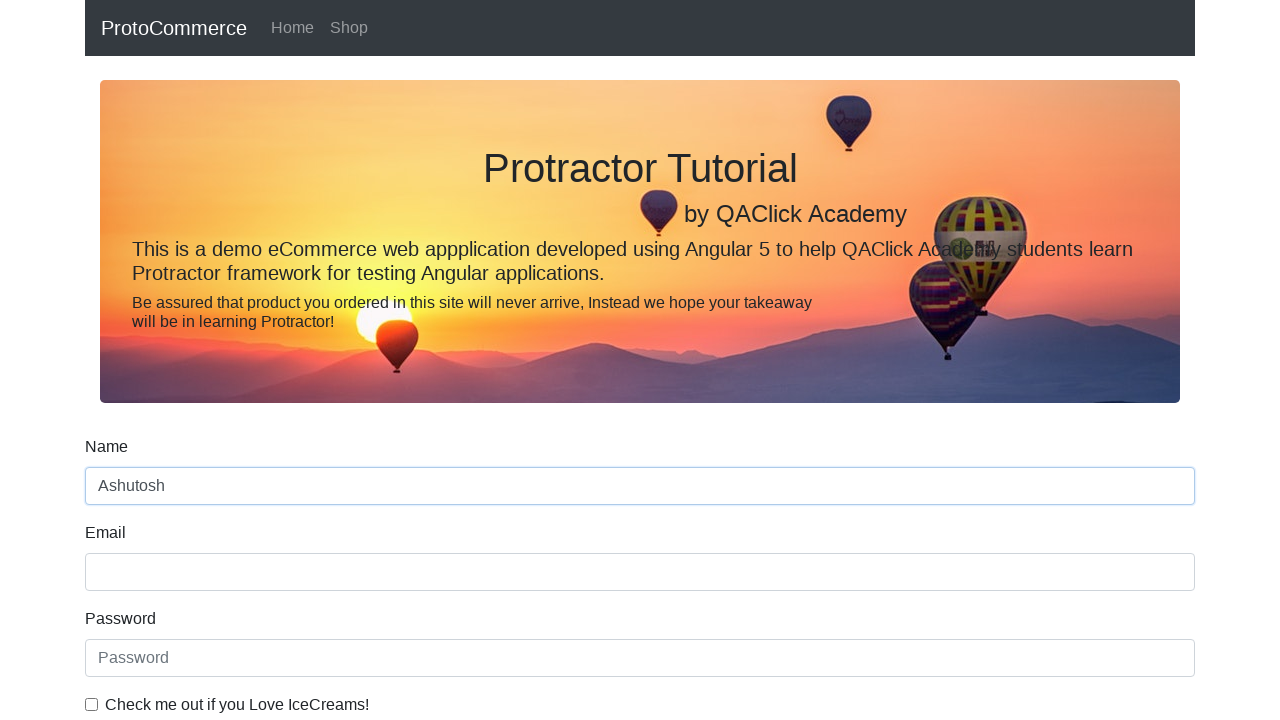

Filled email field with 'ashutosh.qa@gmail.com' on input[name='email']
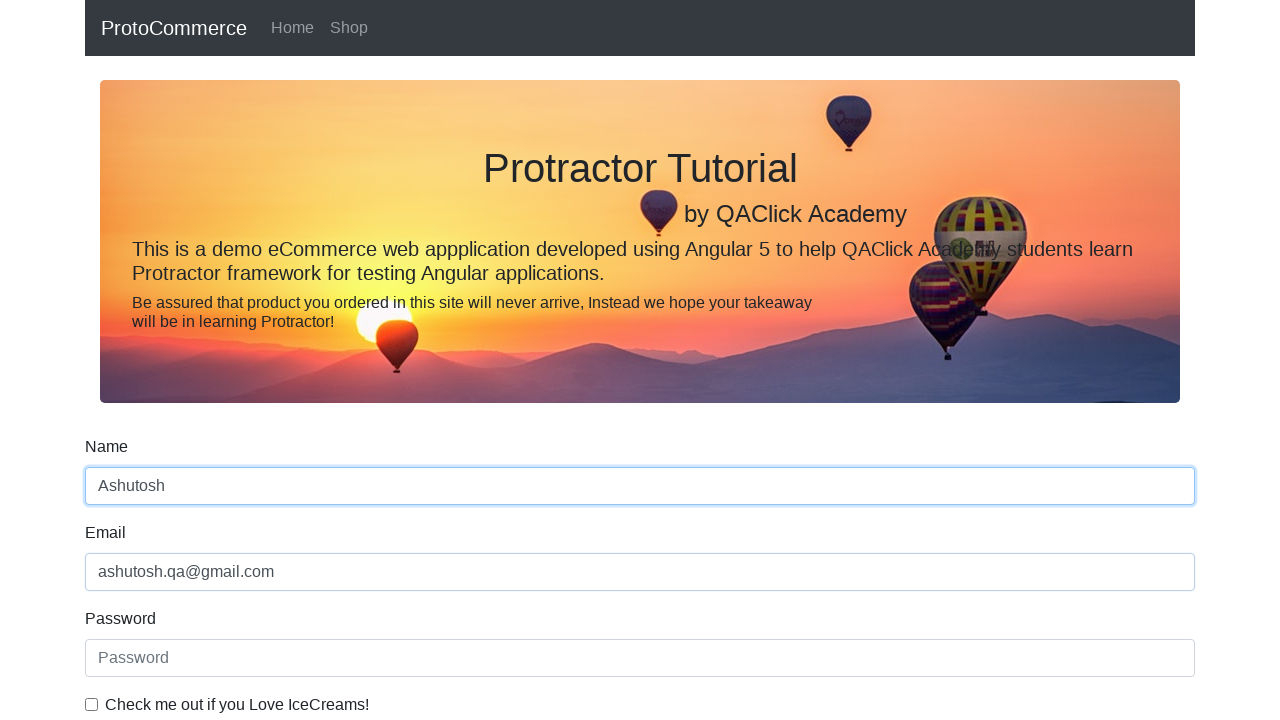

Checked the checkbox at (92, 704) on #exampleCheck1
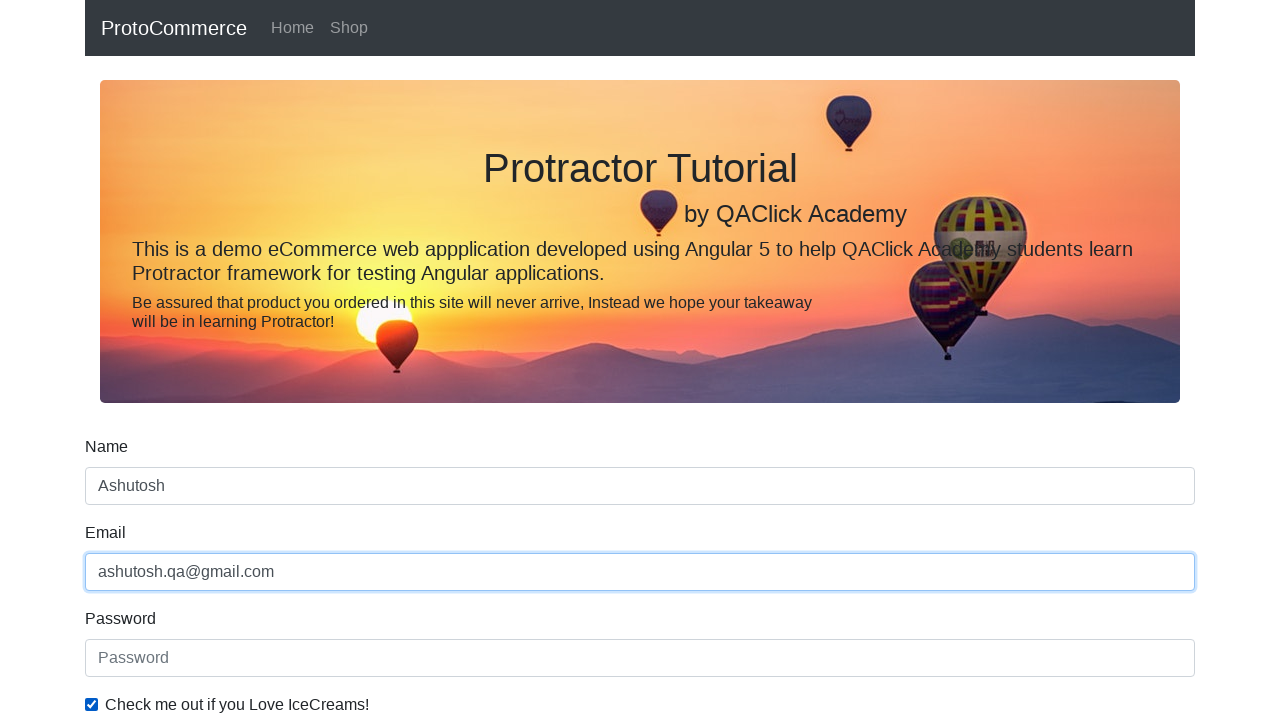

Selected 'Female' from dropdown on #exampleFormControlSelect1
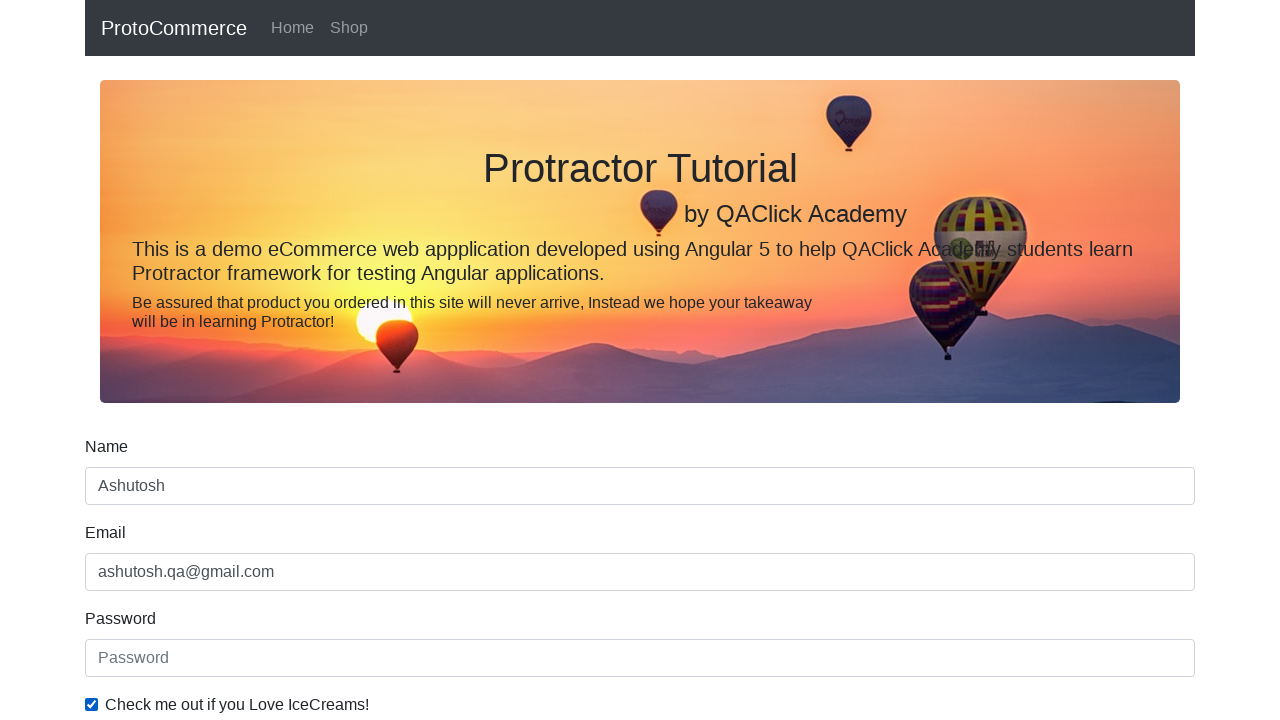

Selected dropdown option at index 0 (Male) on #exampleFormControlSelect1
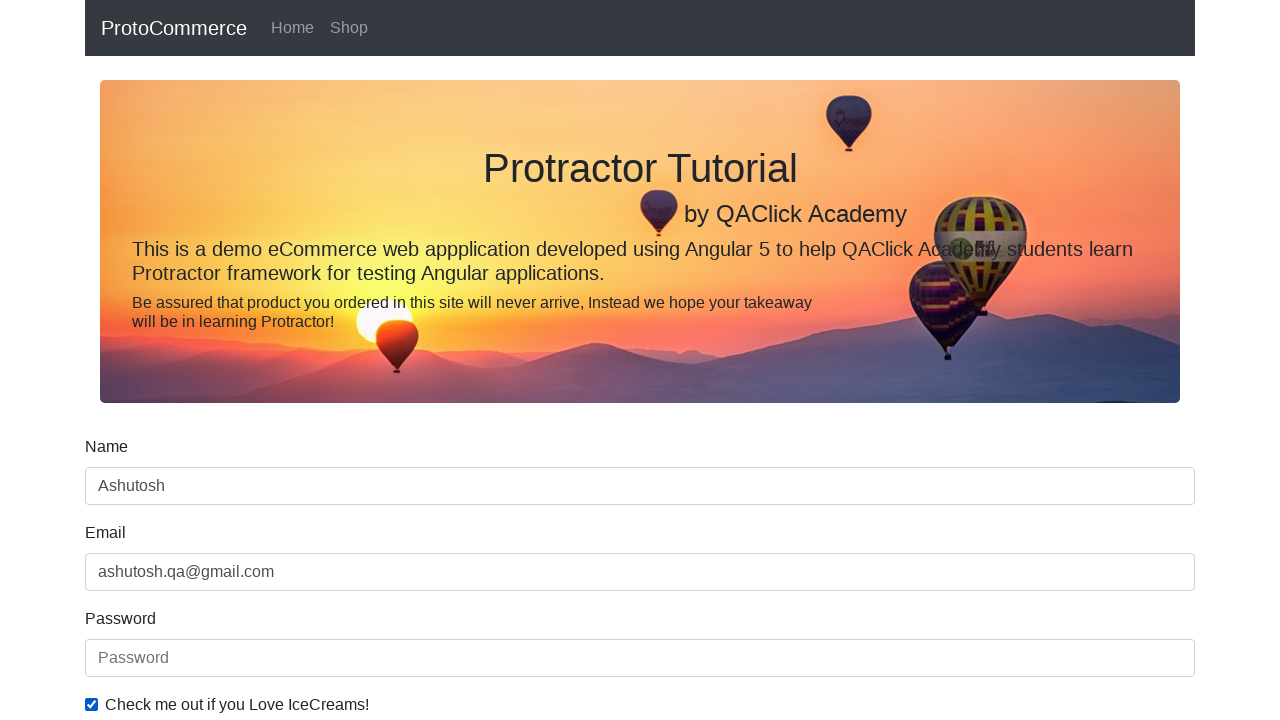

Clicked submit button to submit the form at (123, 491) on xpath=//input[@type='submit']
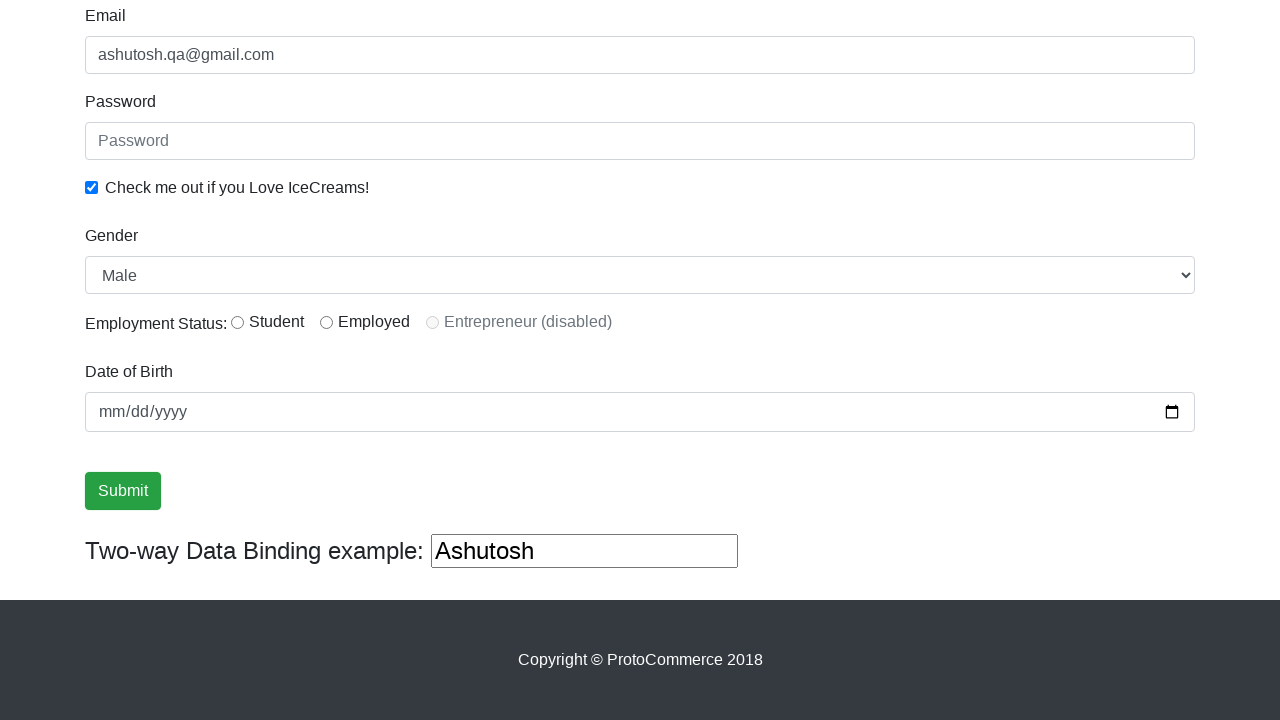

Success message alert appeared
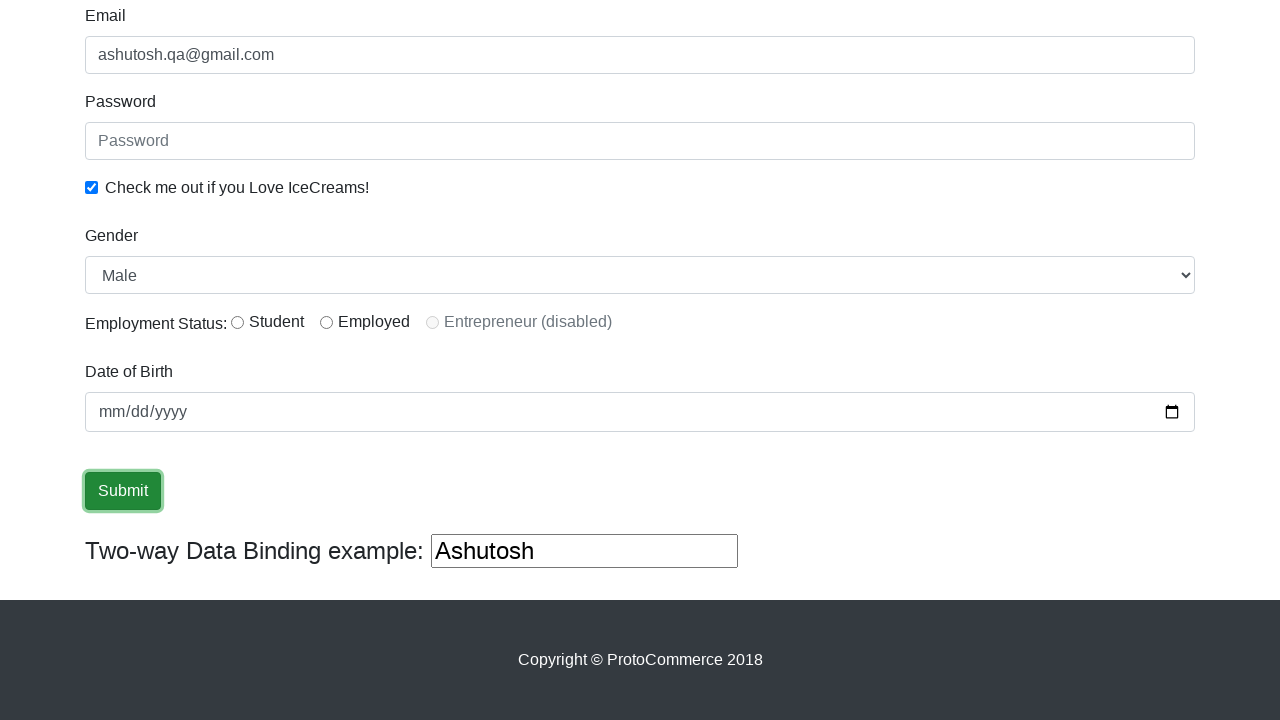

Retrieved success message: '
                    ×
                    Success! The Form has been submitted successfully!.
                  '
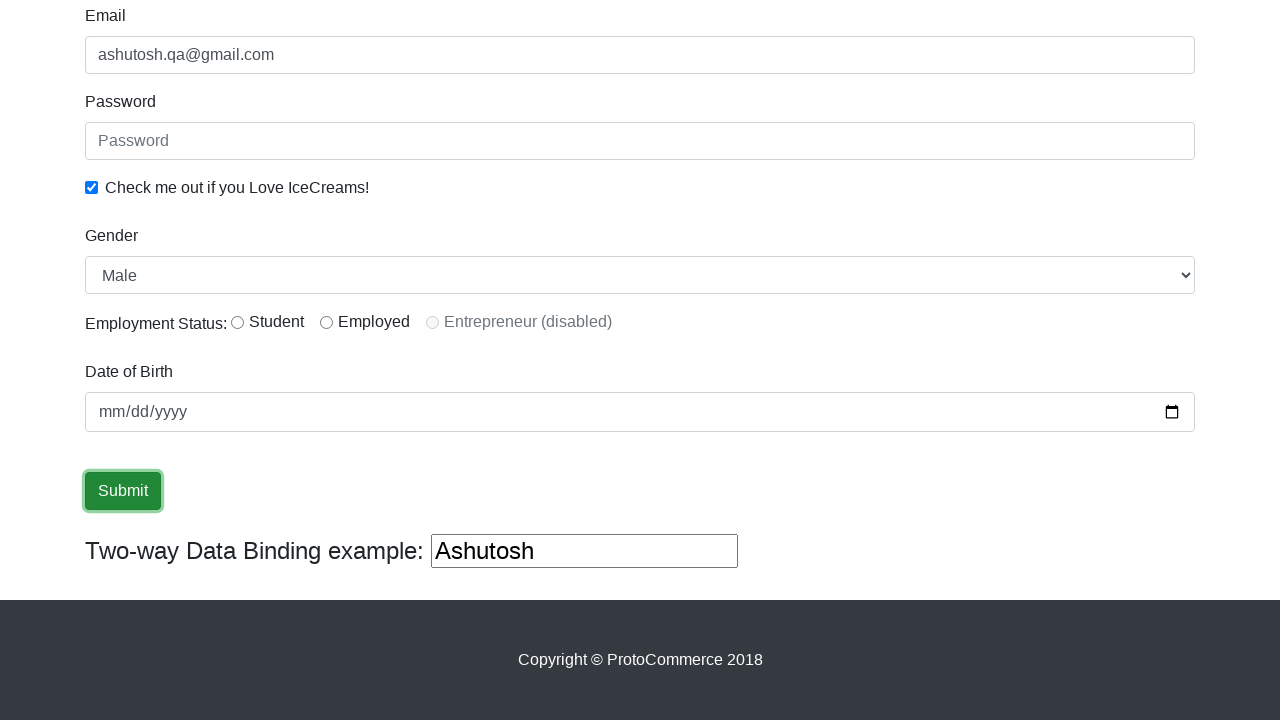

Verified success message contains 'success' text
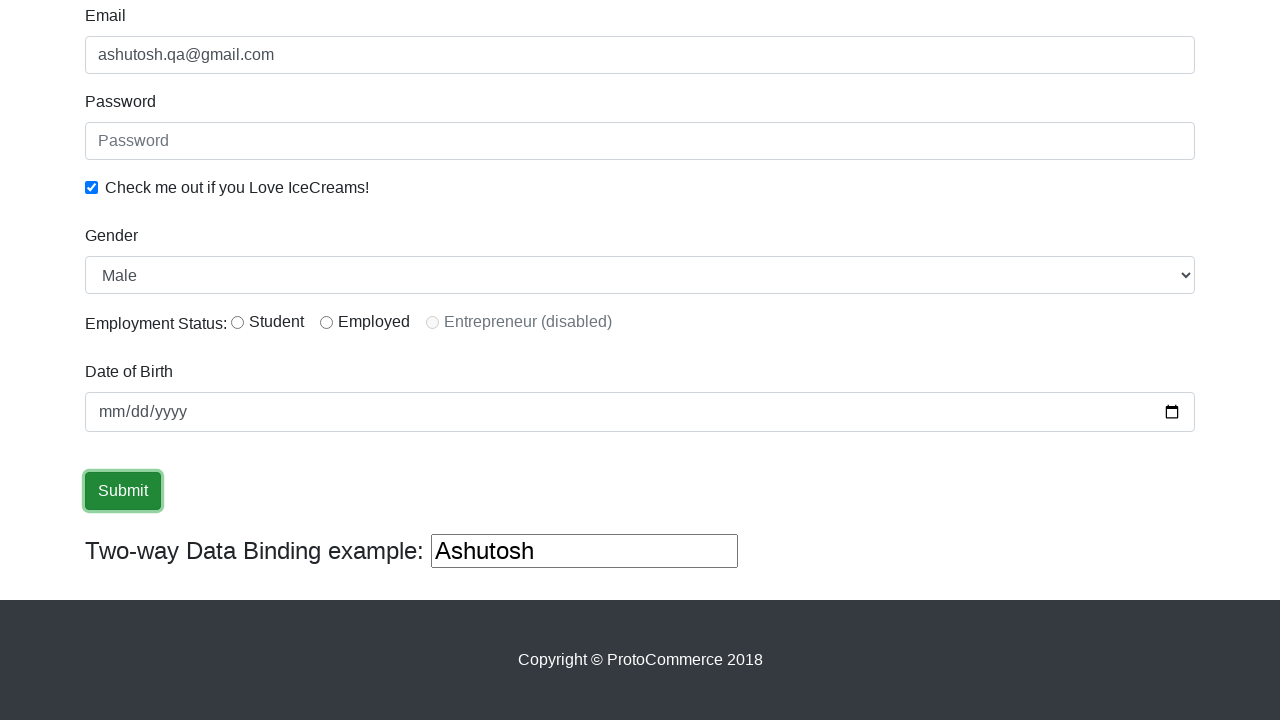

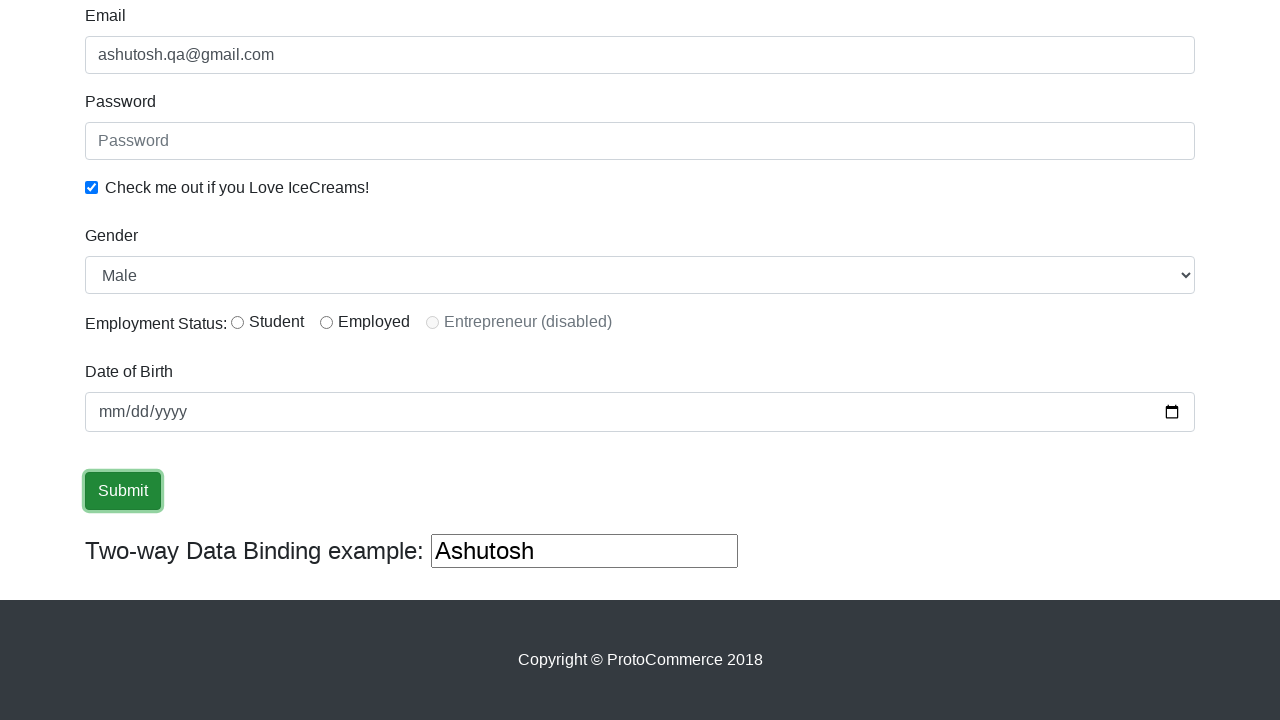